Tests form submission by clicking a link with mathematically calculated text, then filling out a personal information form with first name, last name, city, and country fields before submitting.

Starting URL: http://suninjuly.github.io/find_link_text

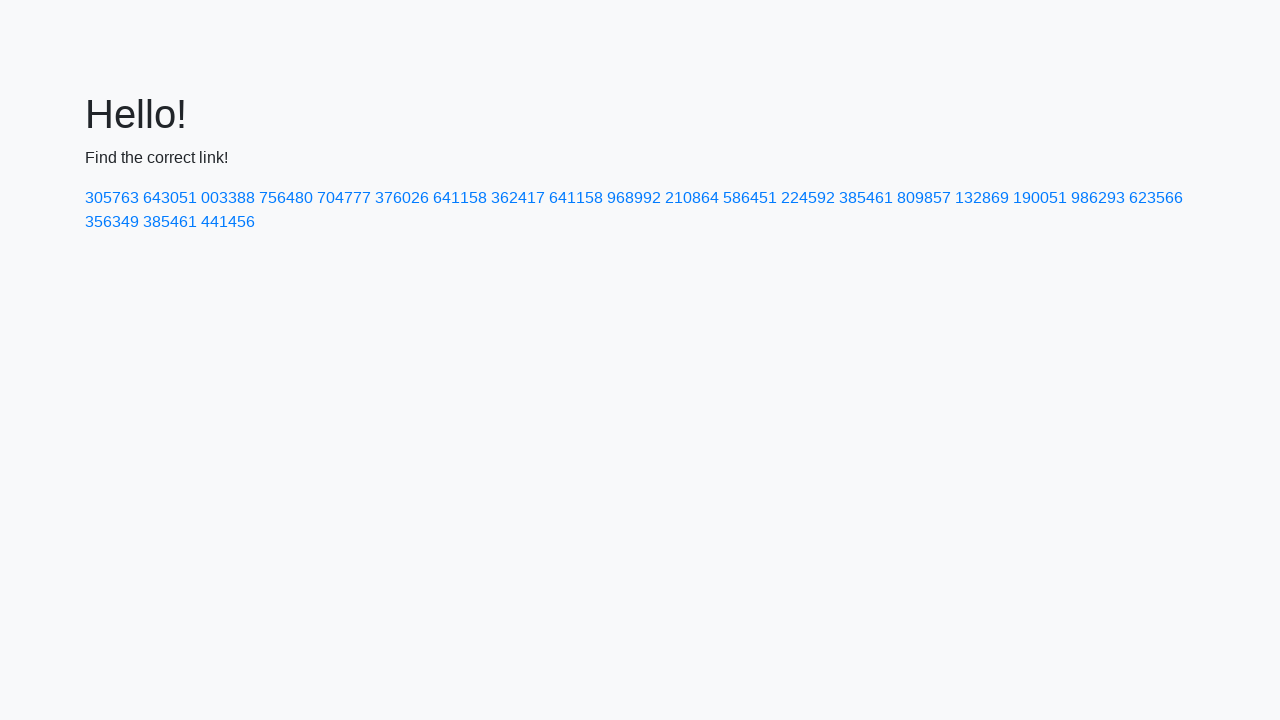

Clicked link with mathematically calculated text '224592' at (808, 198) on text=224592
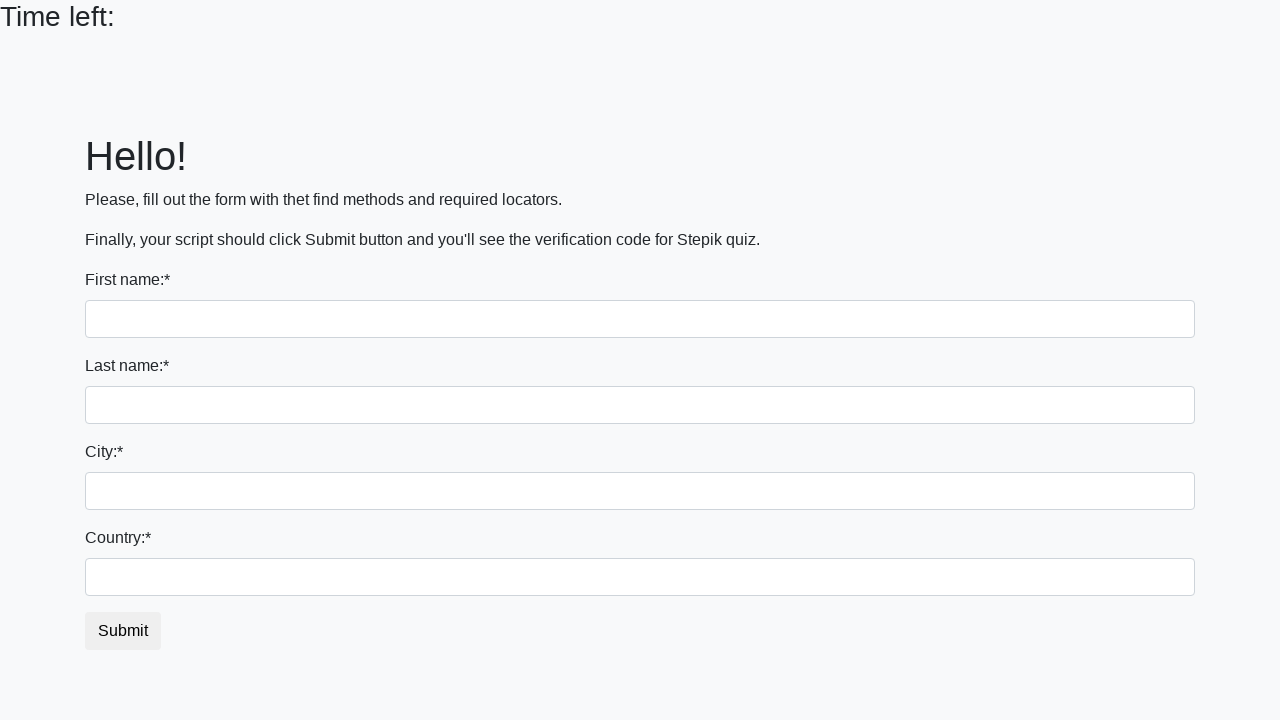

Filled first name field with 'Ivan' on input
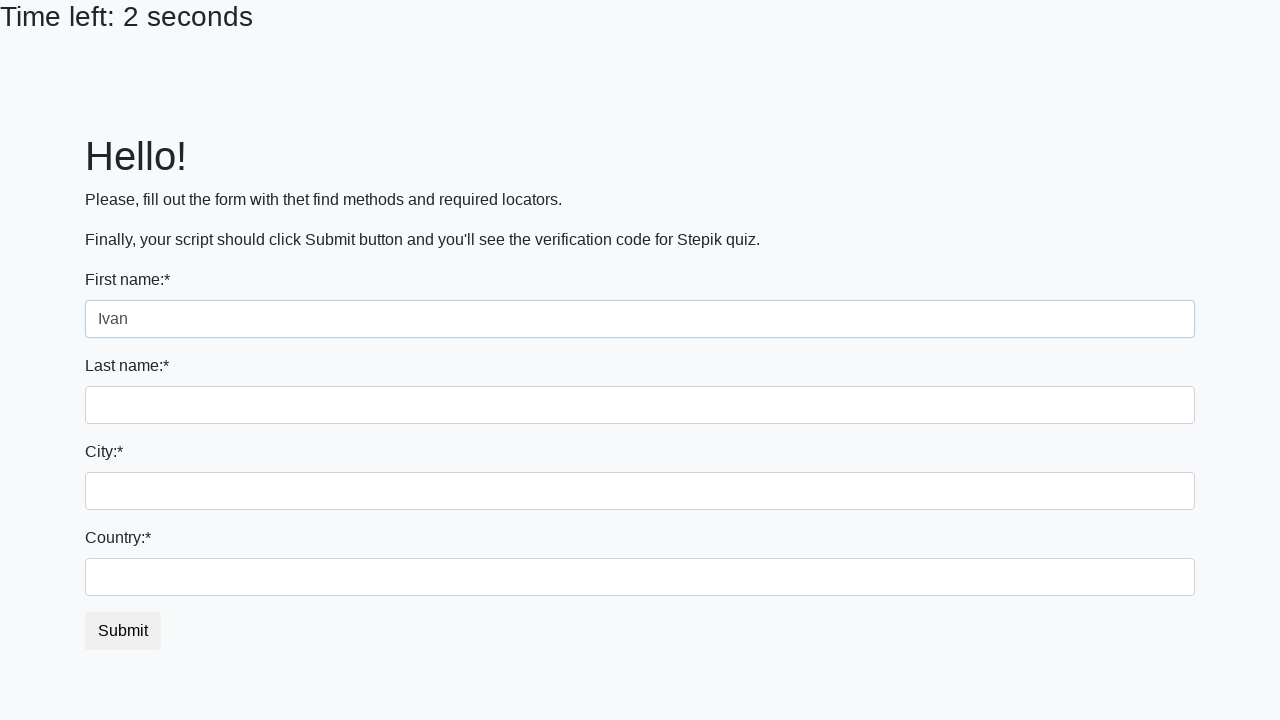

Filled last name field with 'Petrov' on input[name='last_name']
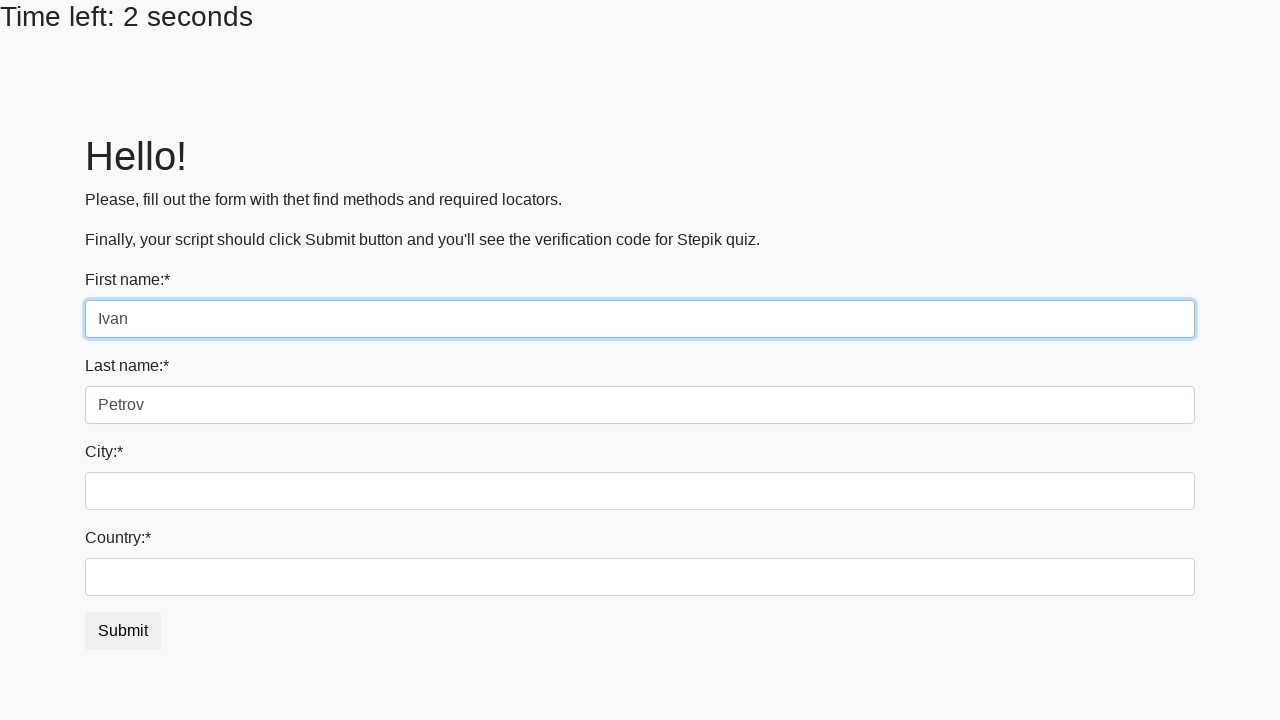

Filled city field with 'Smolensk' on .city
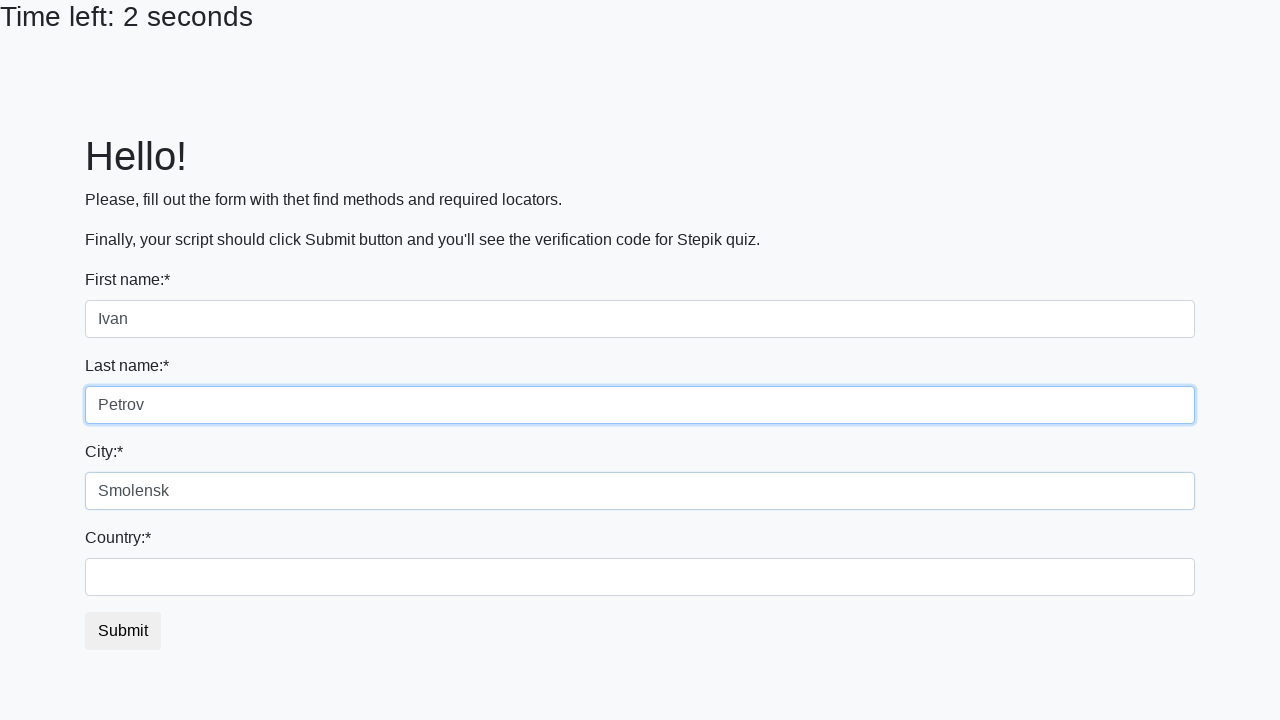

Filled country field with 'Russia' on #country
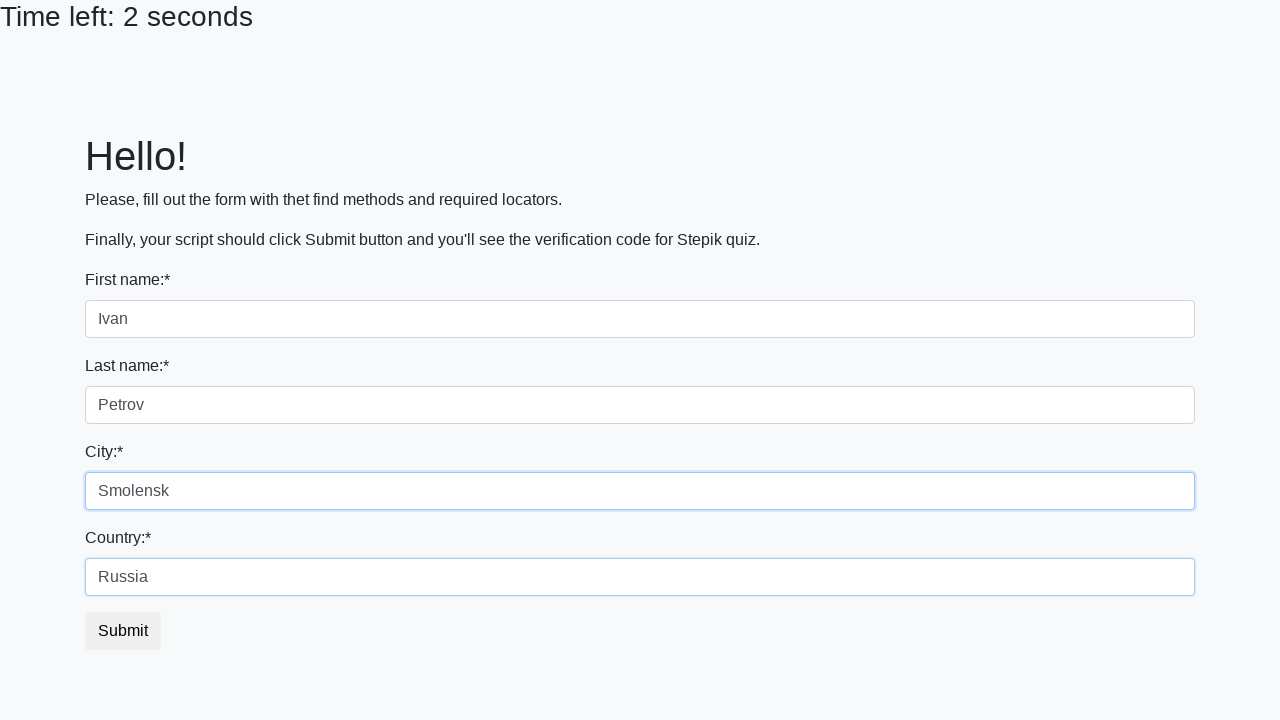

Clicked submit button to submit the form at (123, 631) on button.btn
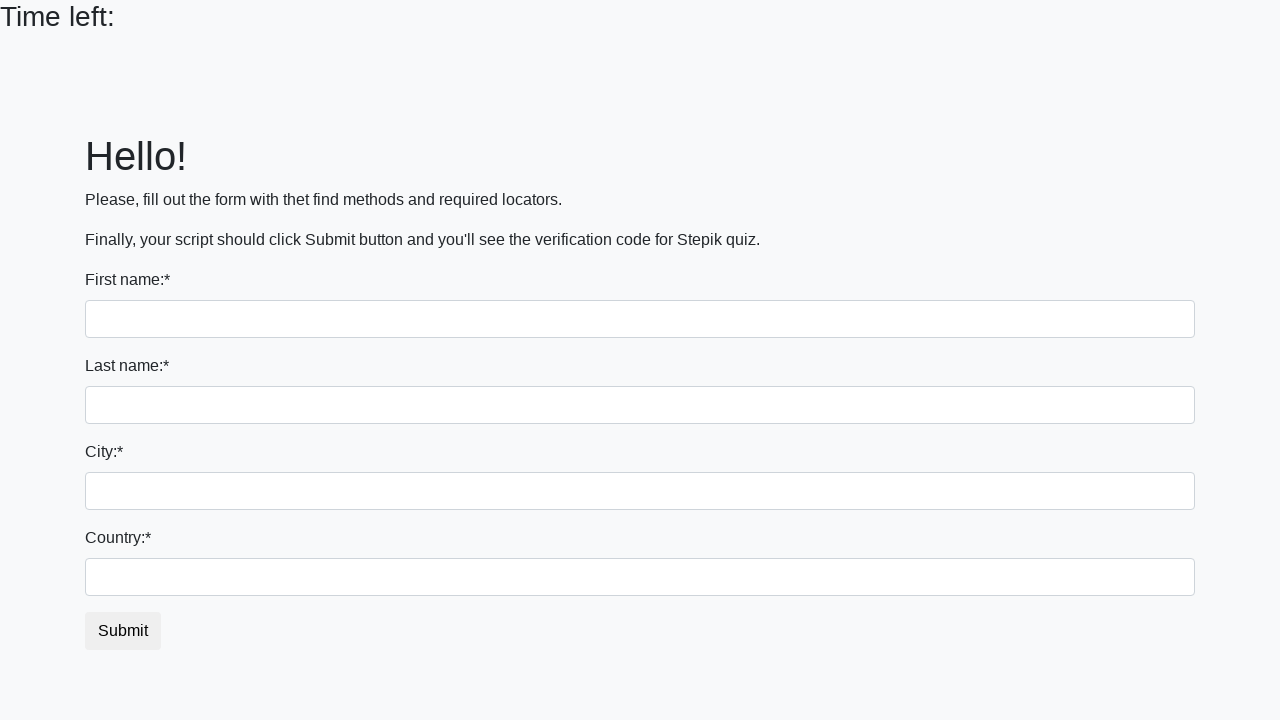

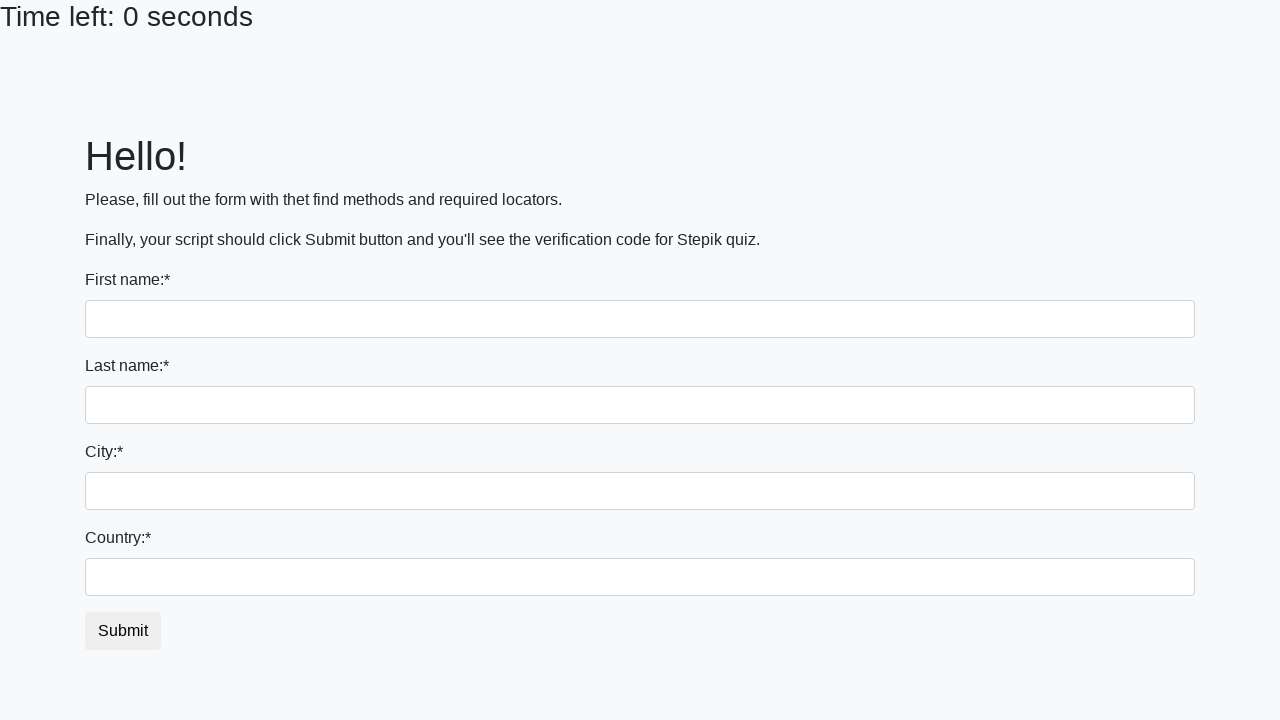